Tests that the clear completed button is hidden when no items are completed

Starting URL: https://demo.playwright.dev/todomvc

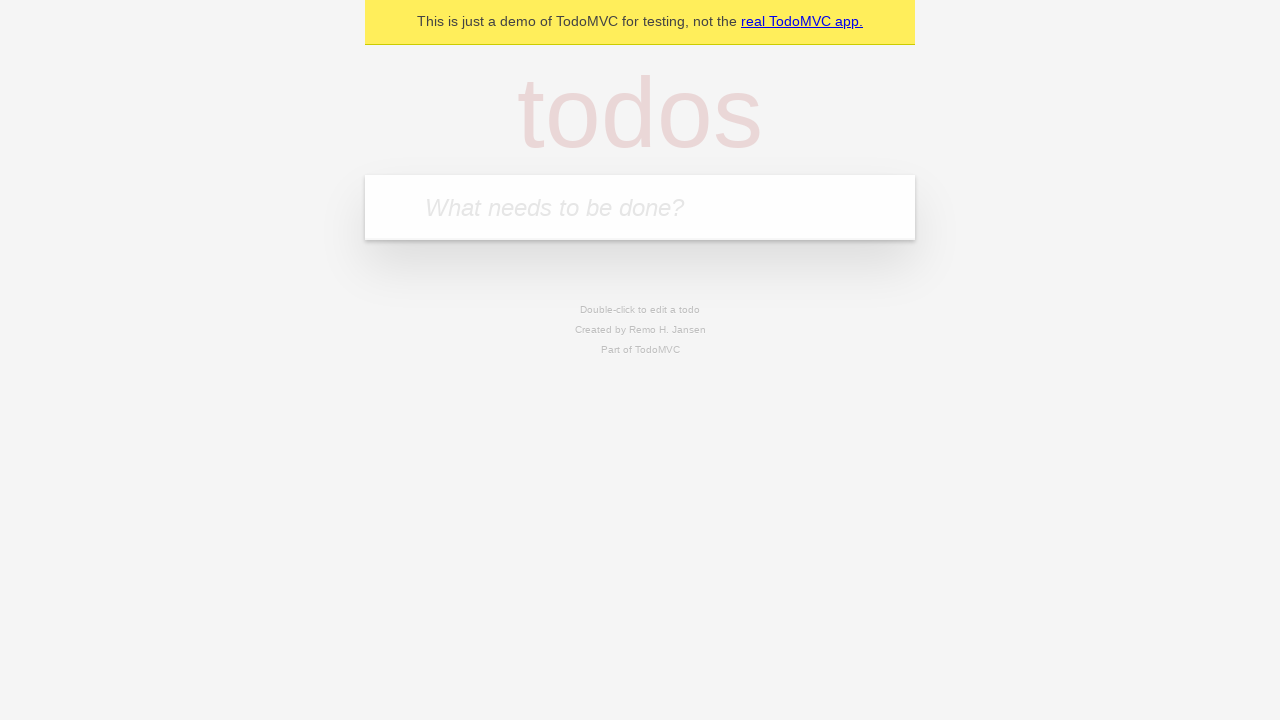

Filled new todo input with 'buy some cheese' on .new-todo
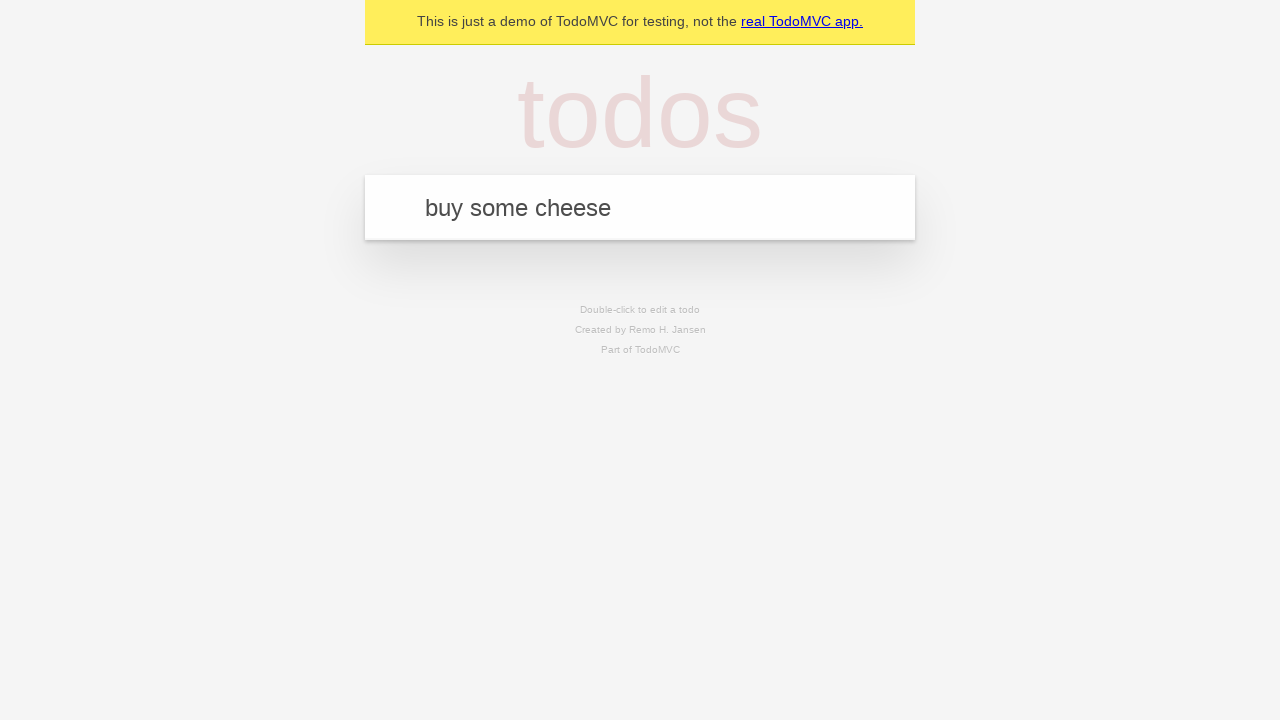

Pressed Enter to create first todo on .new-todo
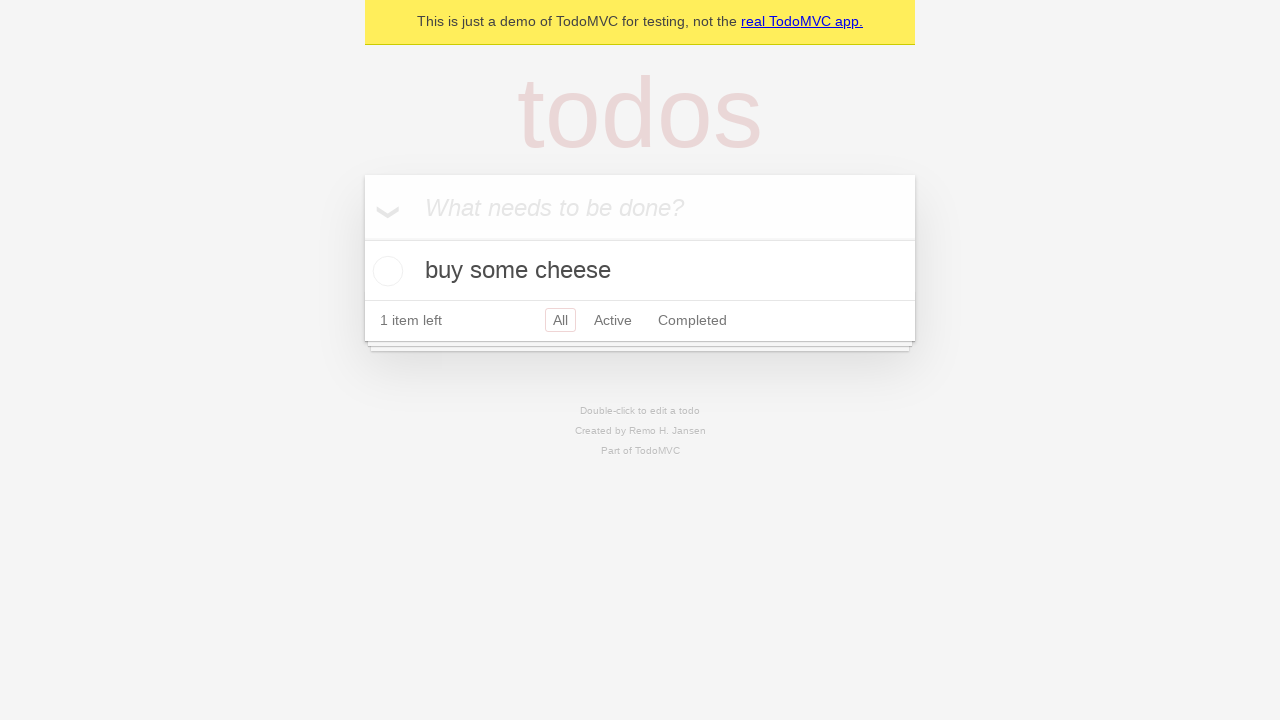

Filled new todo input with 'feed the cat' on .new-todo
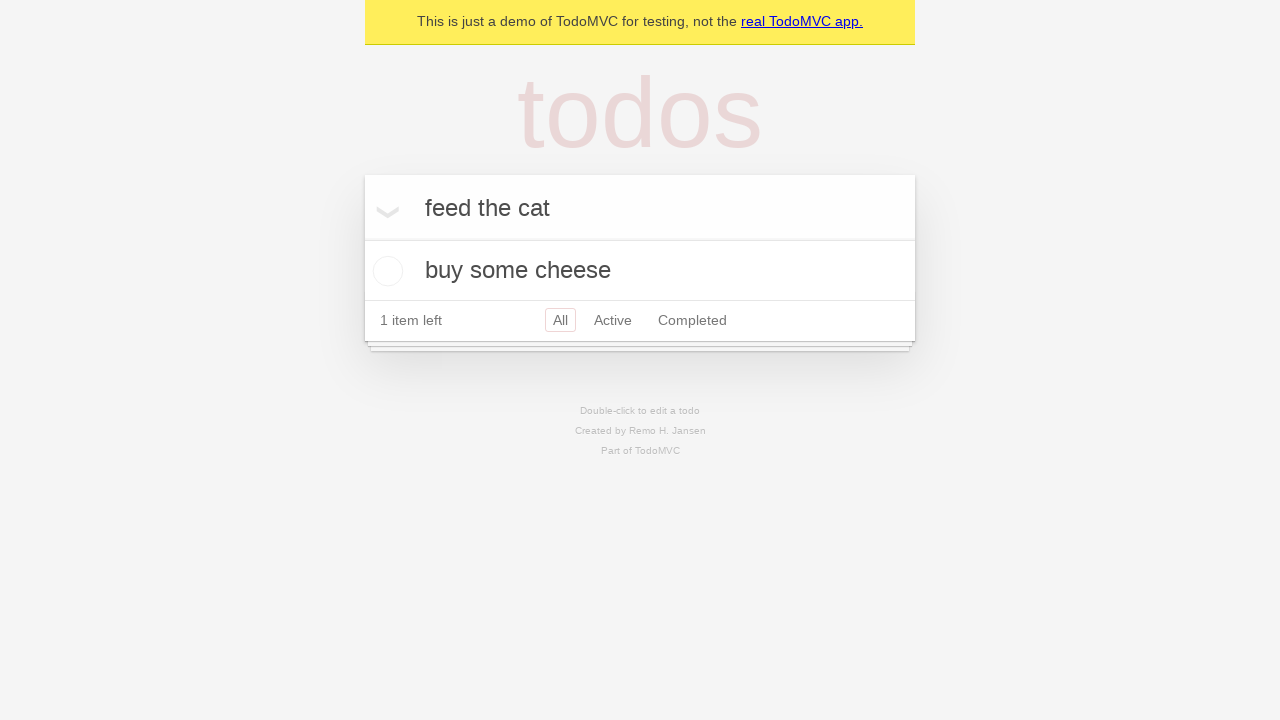

Pressed Enter to create second todo on .new-todo
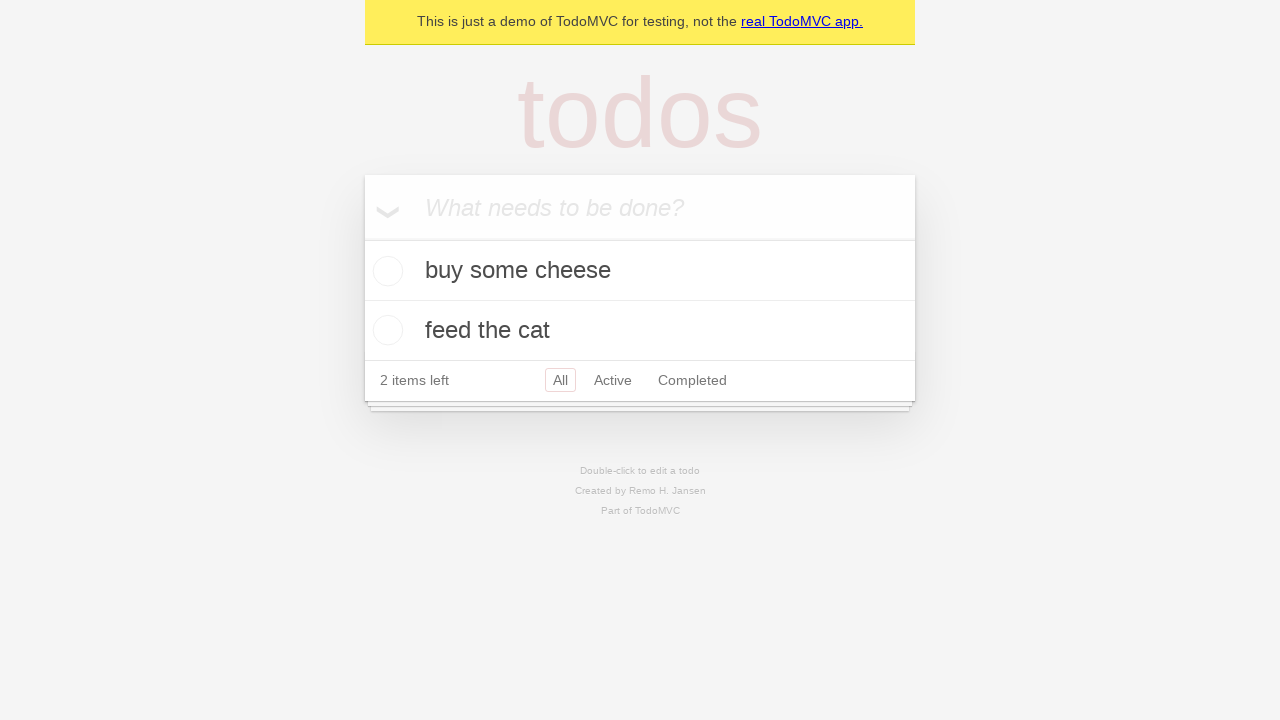

Filled new todo input with 'book a doctors appointment' on .new-todo
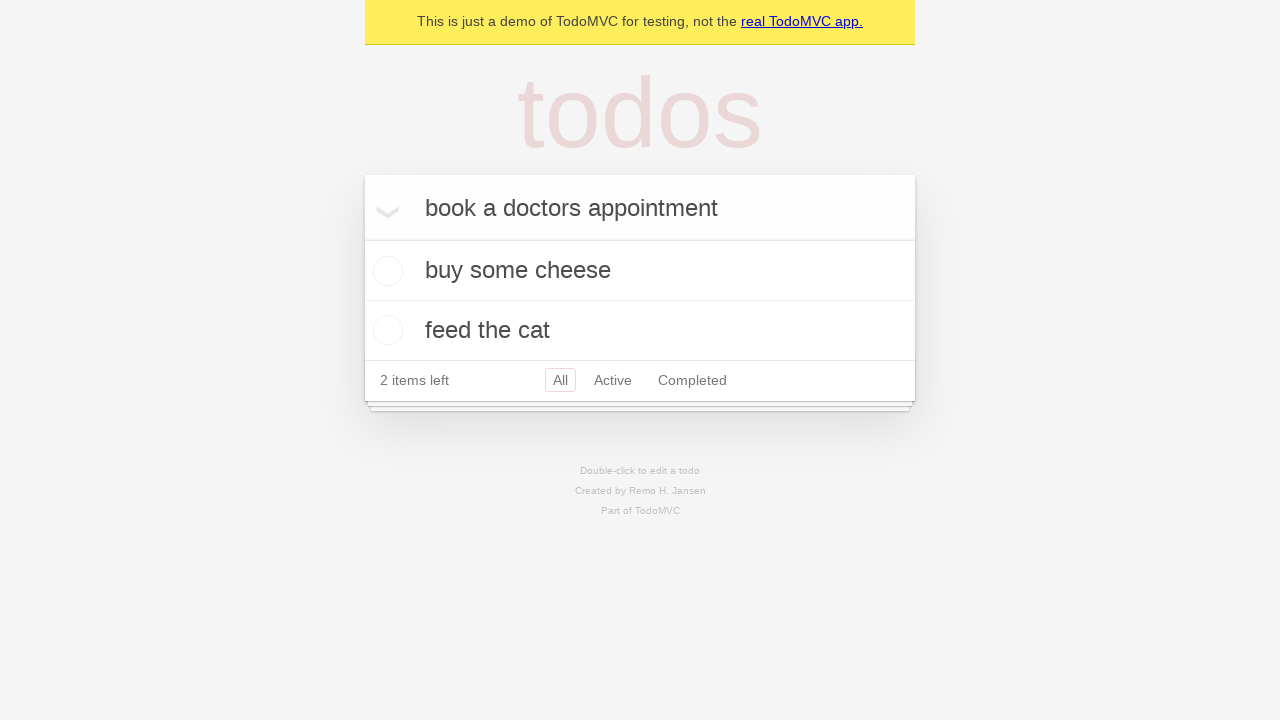

Pressed Enter to create third todo on .new-todo
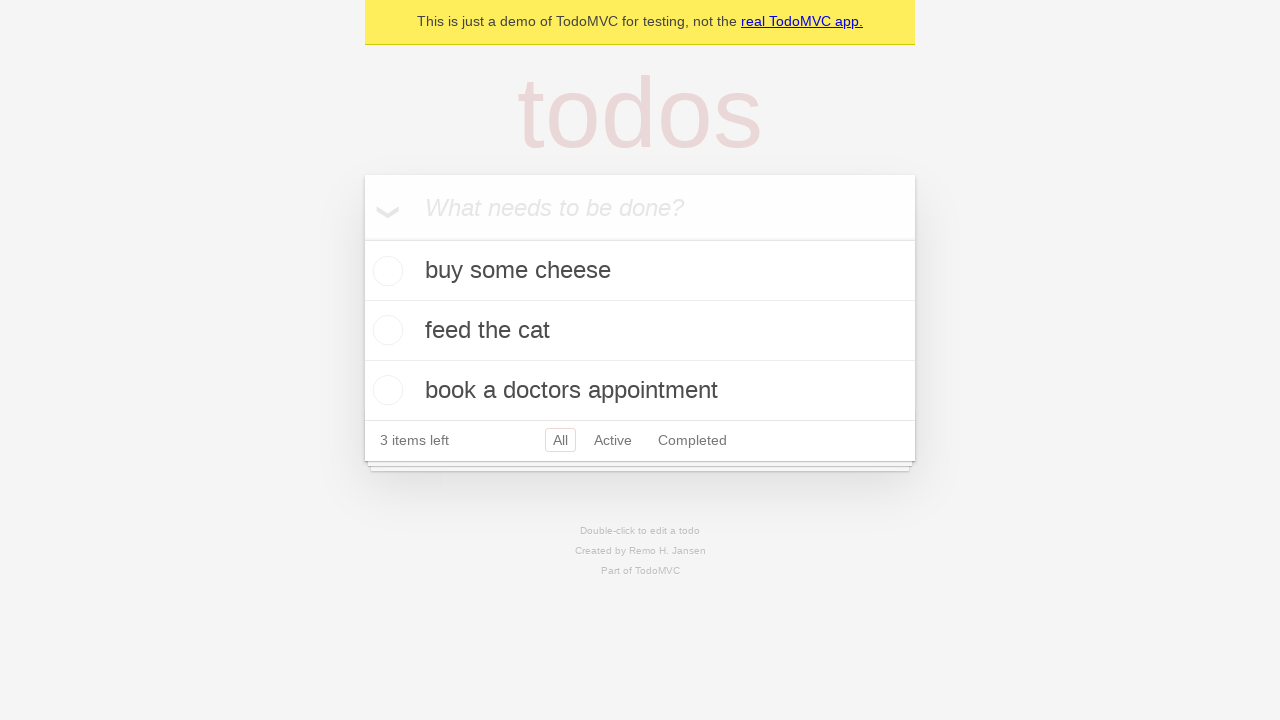

Checked the first todo item as completed at (385, 271) on .todo-list li .toggle >> nth=0
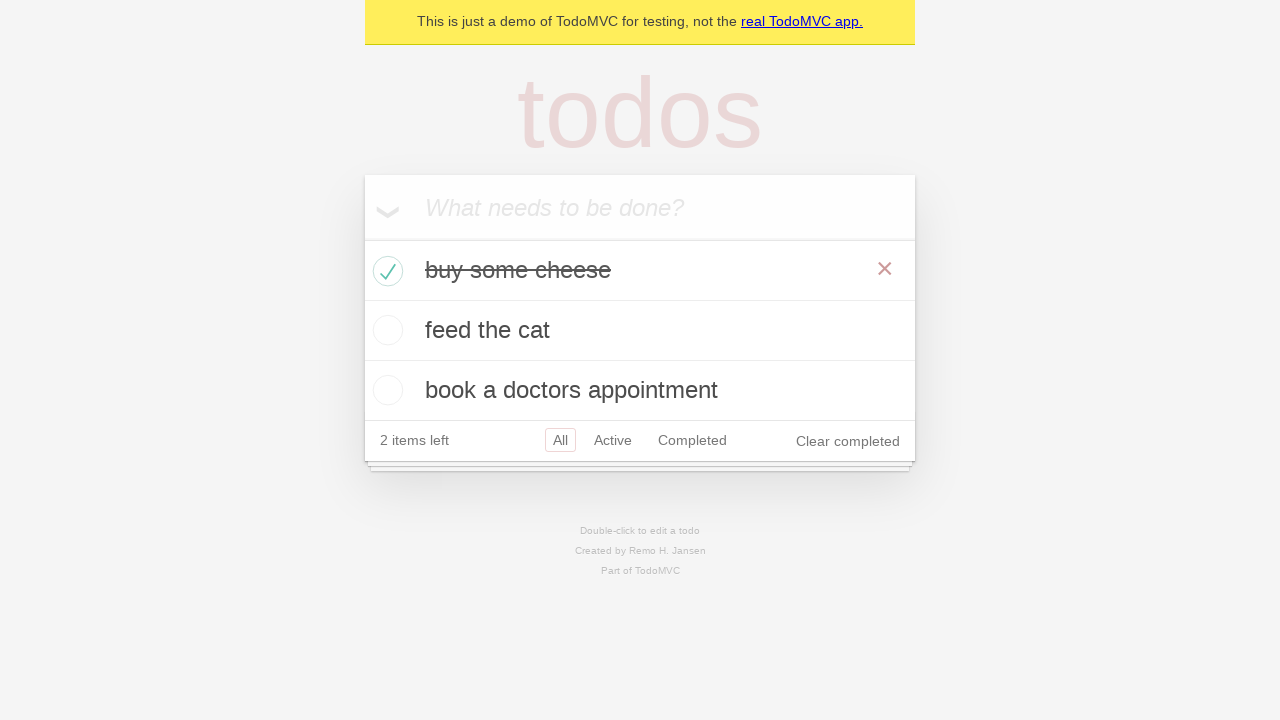

Clicked the clear completed button to remove completed items at (848, 441) on .clear-completed
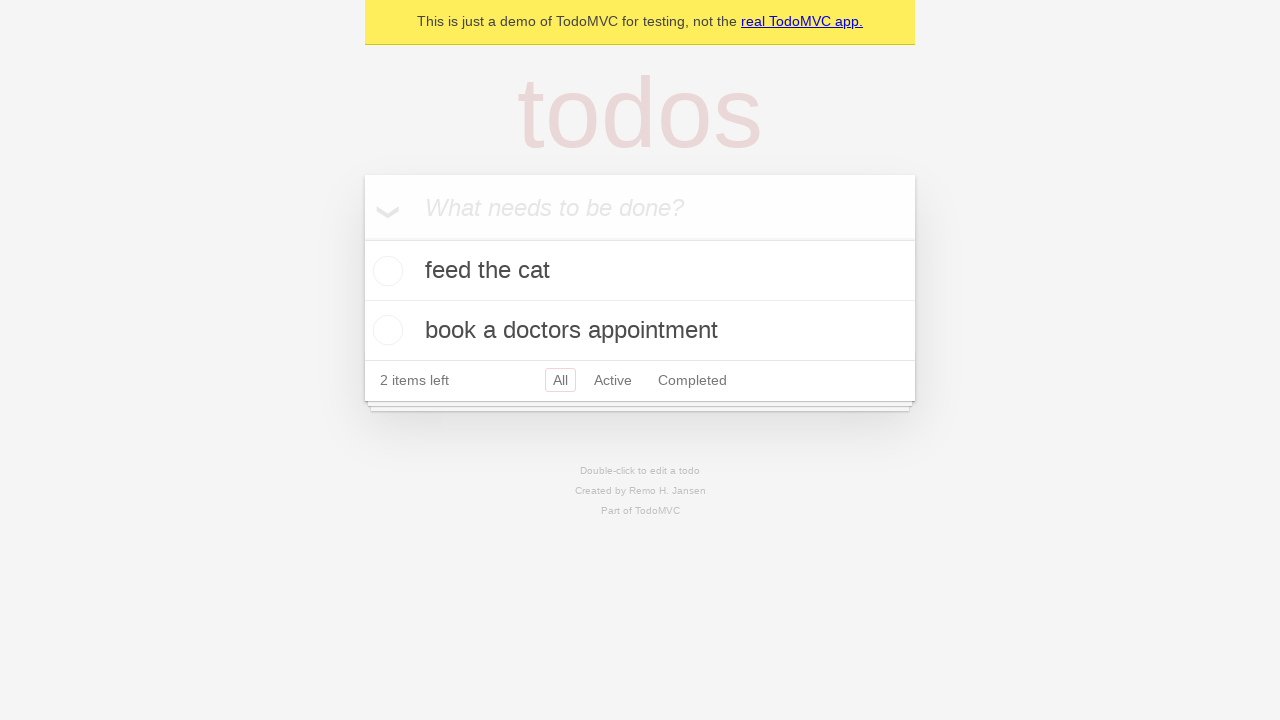

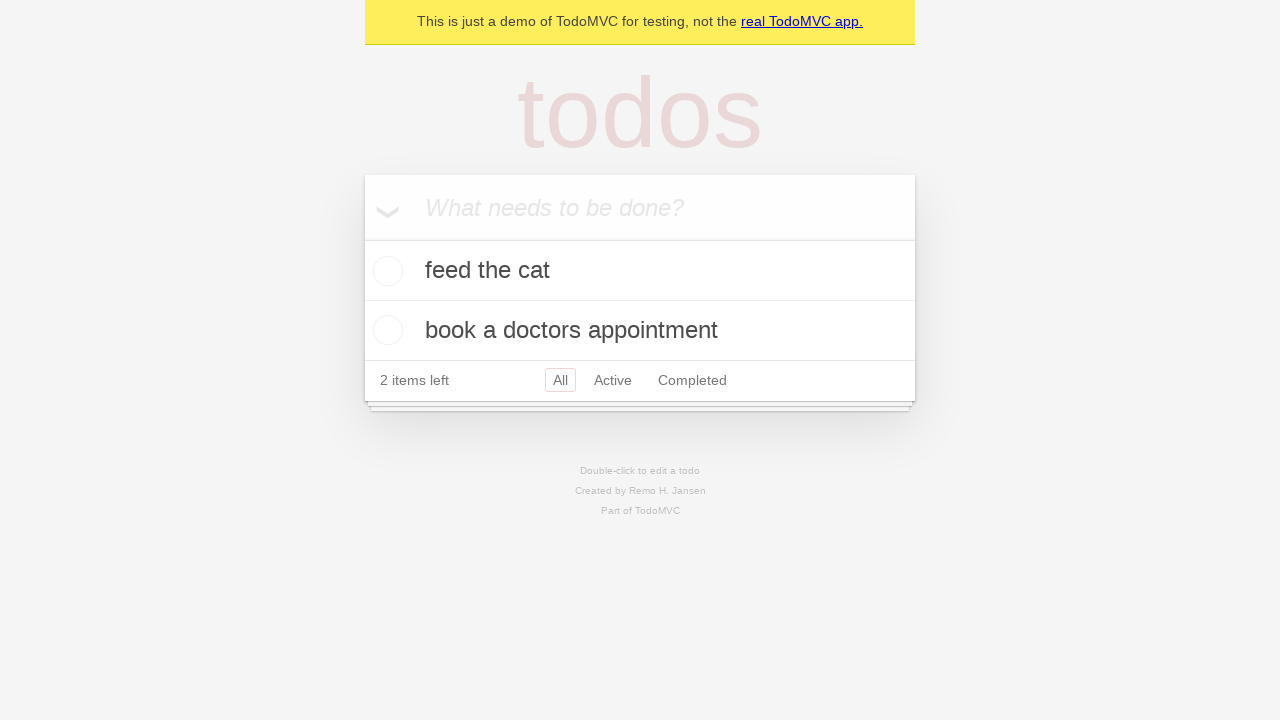